Tests registration with username at maximum length boundary (41 characters)

Starting URL: https://anatoly-karpovich.github.io/demo-login-form/

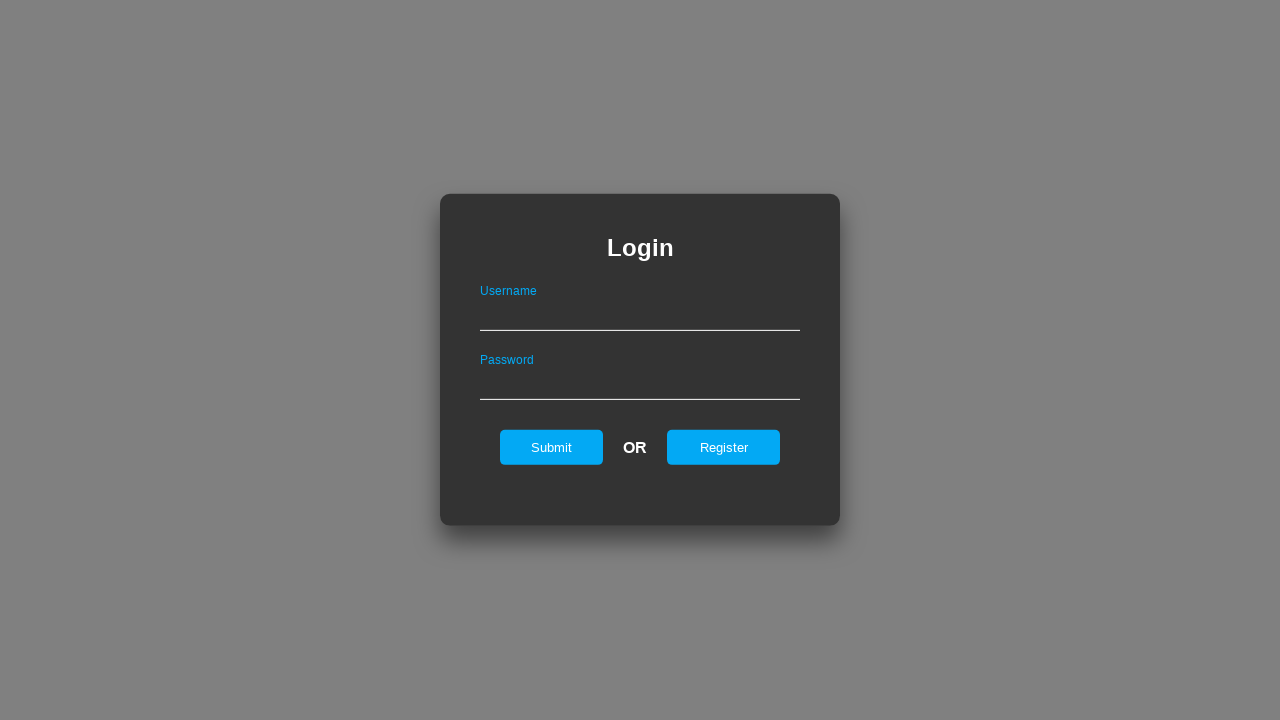

Clicked register link to navigate to registration form at (724, 447) on #registerOnLogin
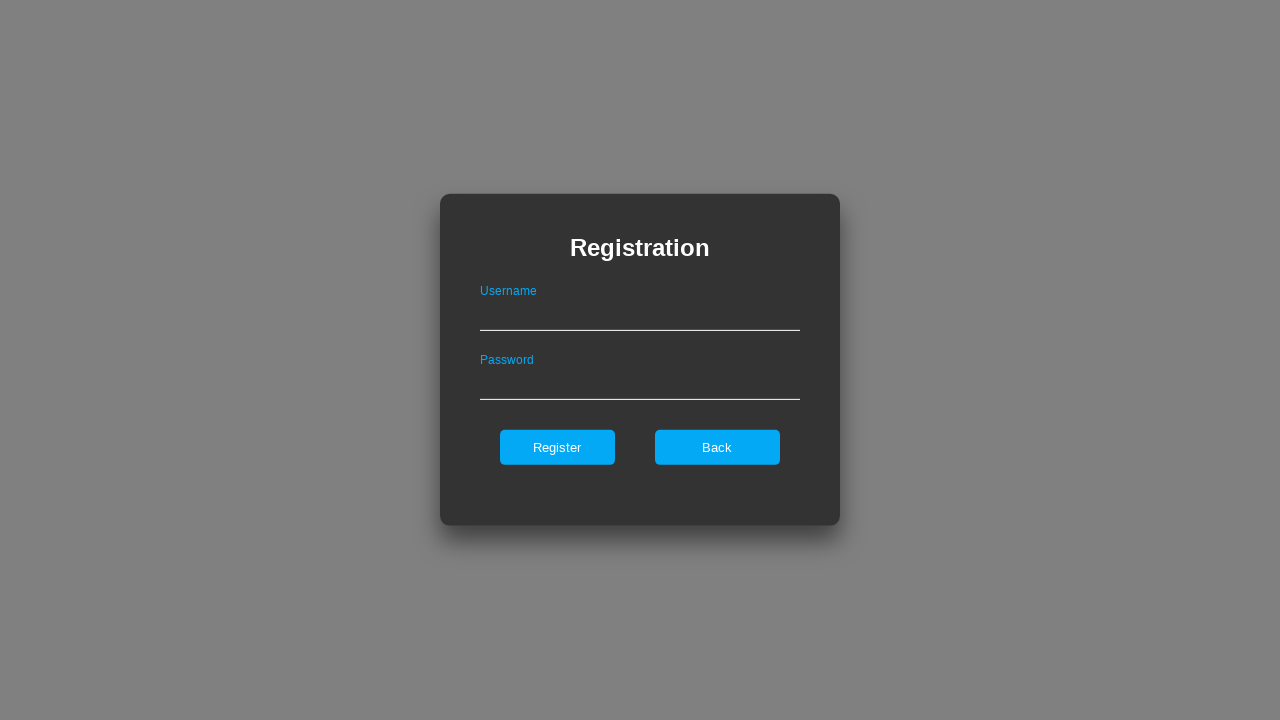

Filled username field with 41-character maximum length boundary value on #userNameOnRegister
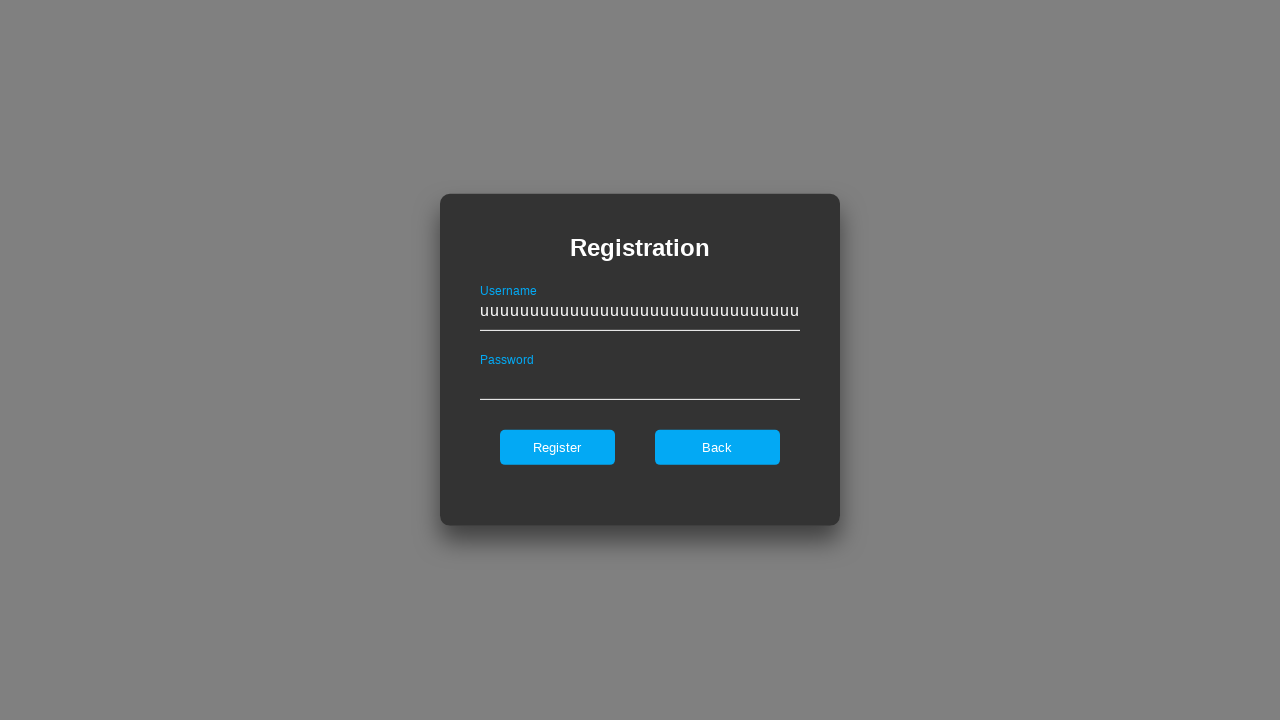

Filled password field with 'Password1' on #passwordOnRegister
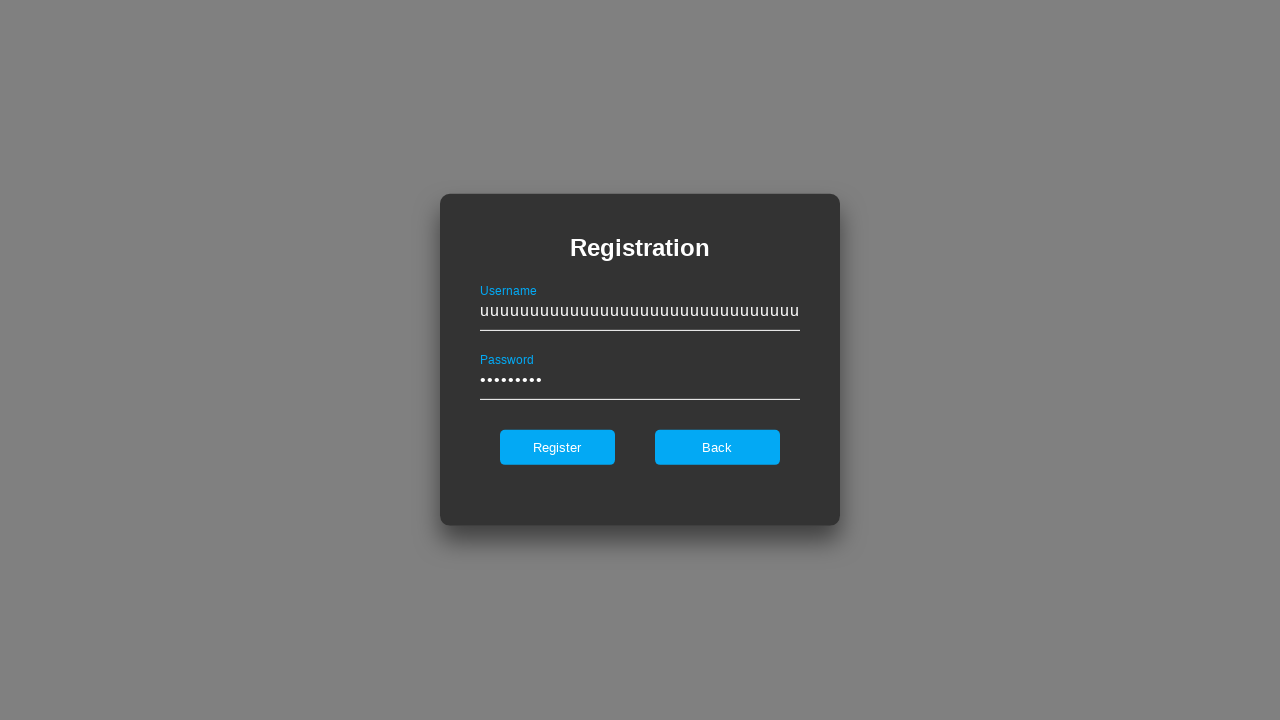

Clicked register button to submit the form at (557, 447) on #register
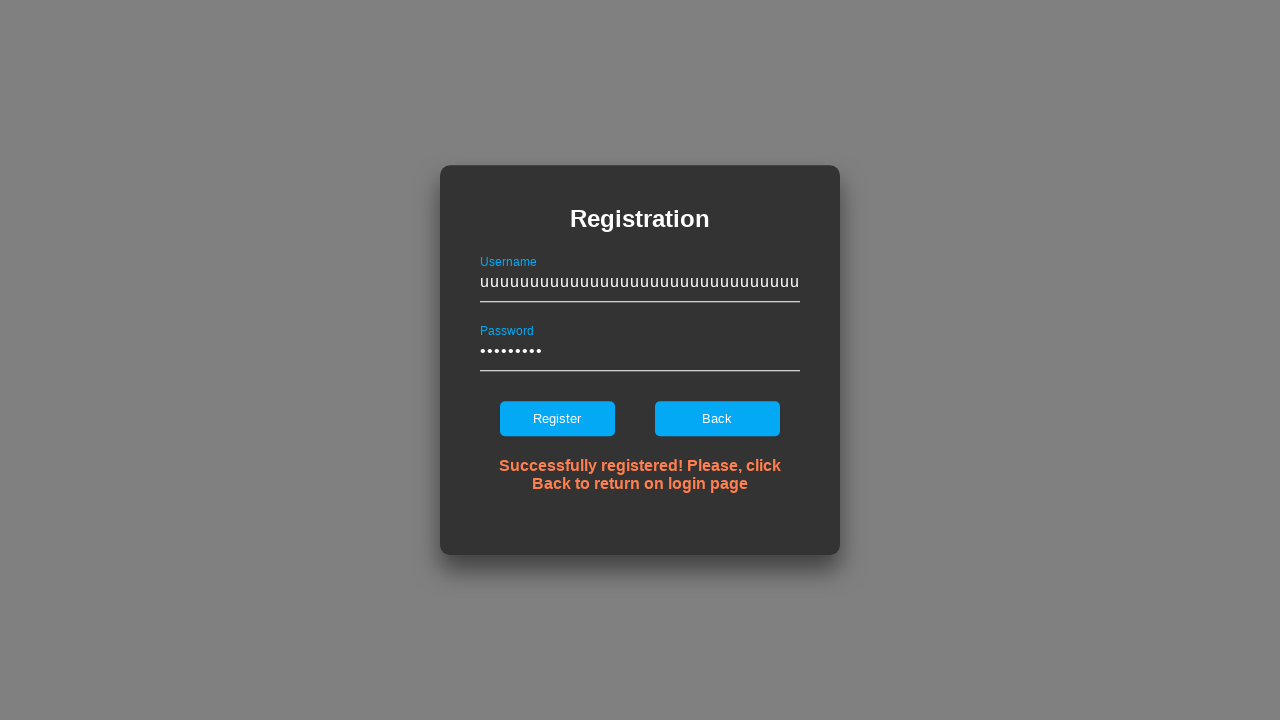

Error message appeared on registration form
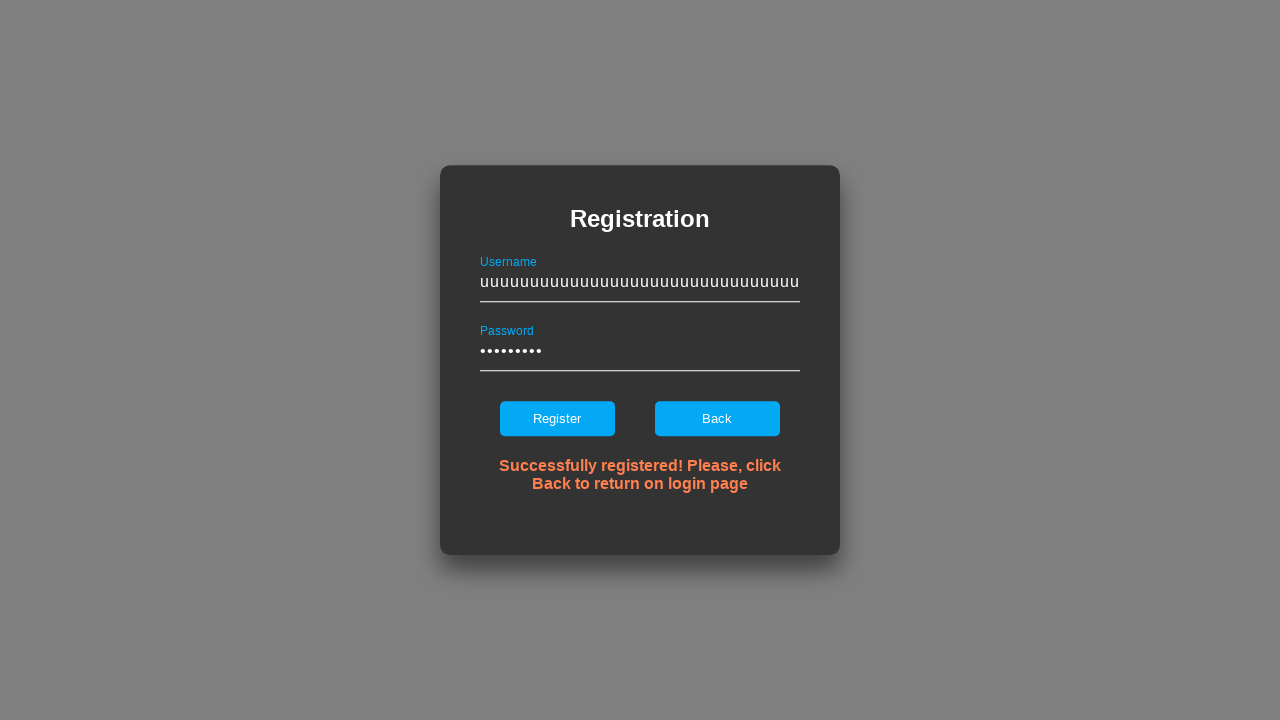

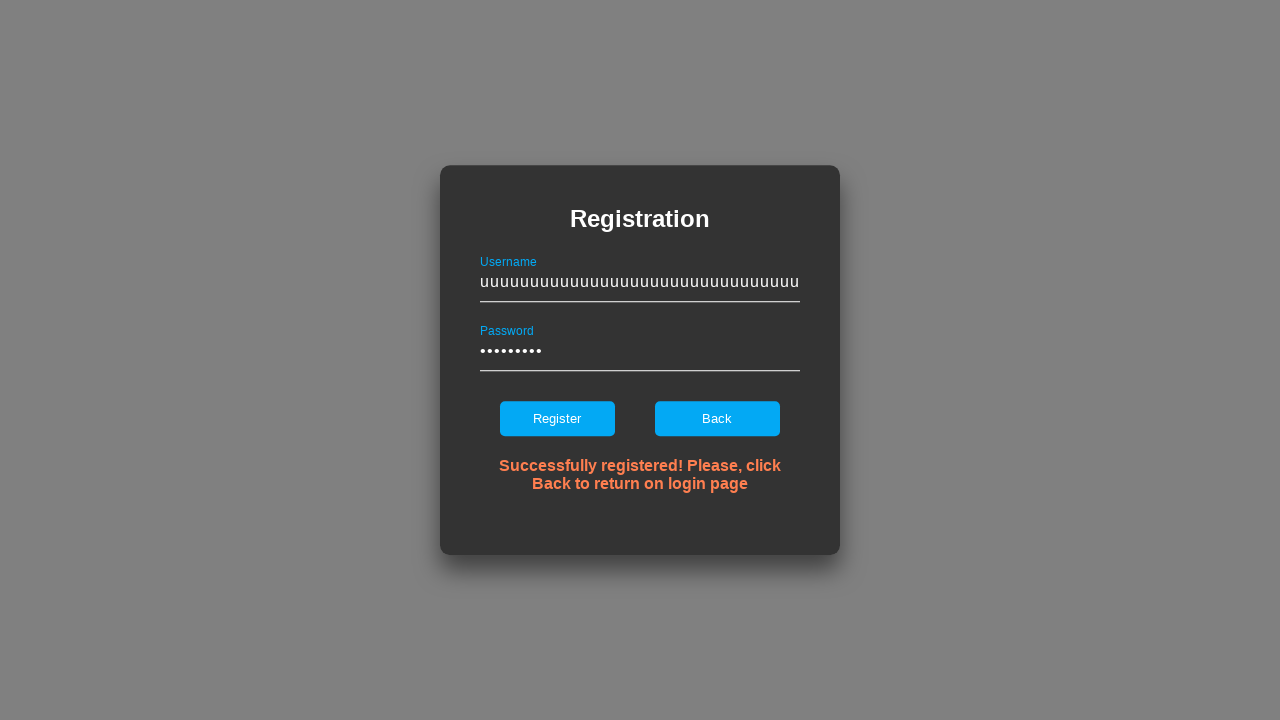